Tests dynamic loading functionality by clicking a start button and waiting for dynamically loaded content to appear on the page

Starting URL: http://the-internet.herokuapp.com/dynamic_loading/2

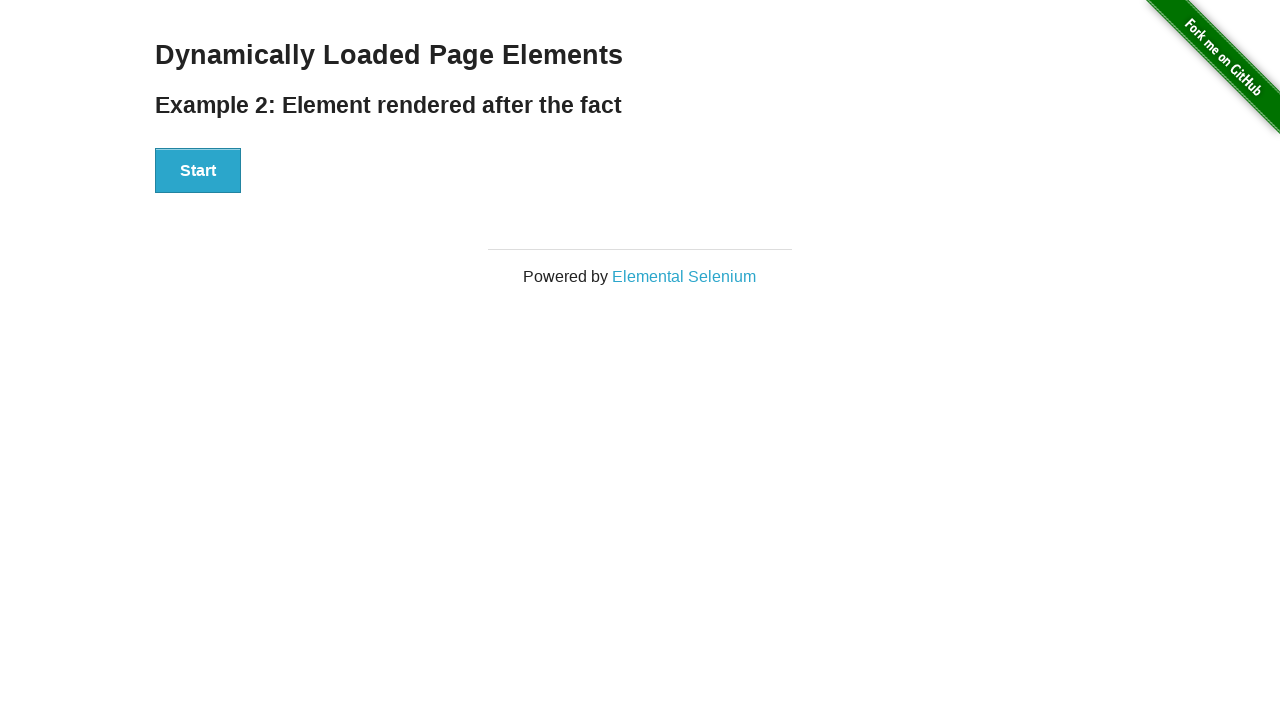

Clicked start button to trigger dynamic loading at (198, 171) on #start button
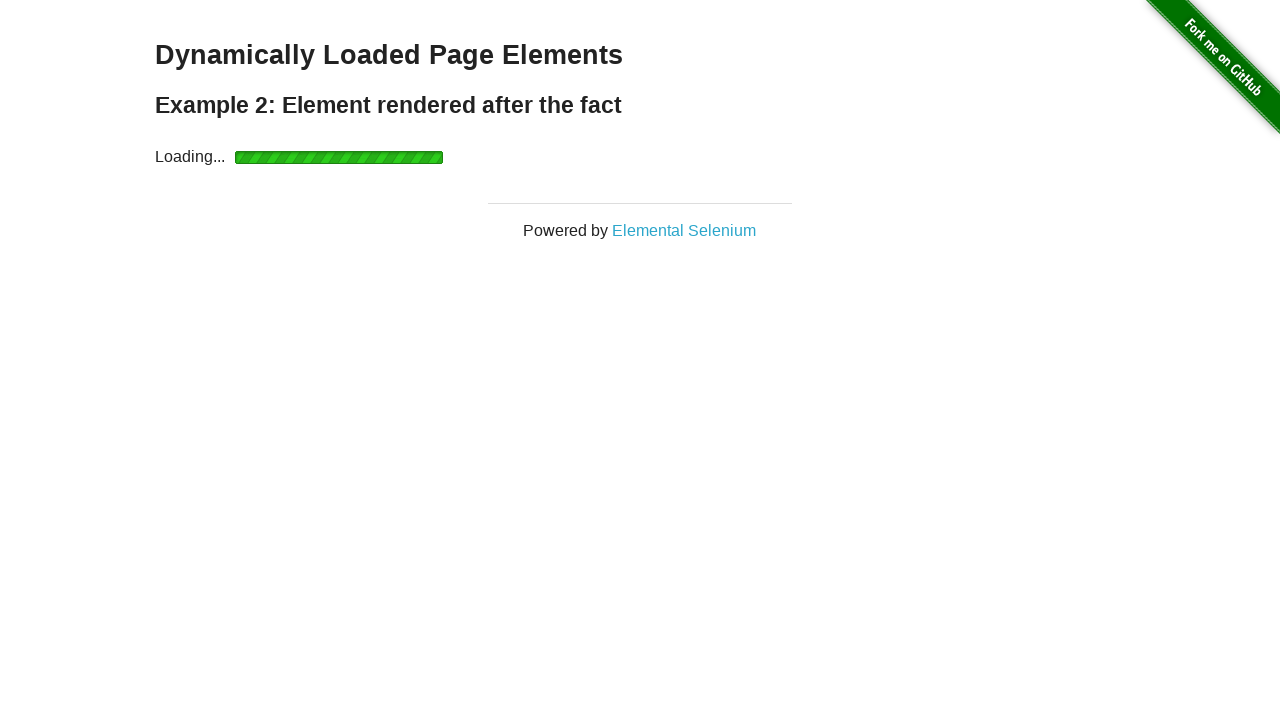

Waited for dynamically loaded content to appear
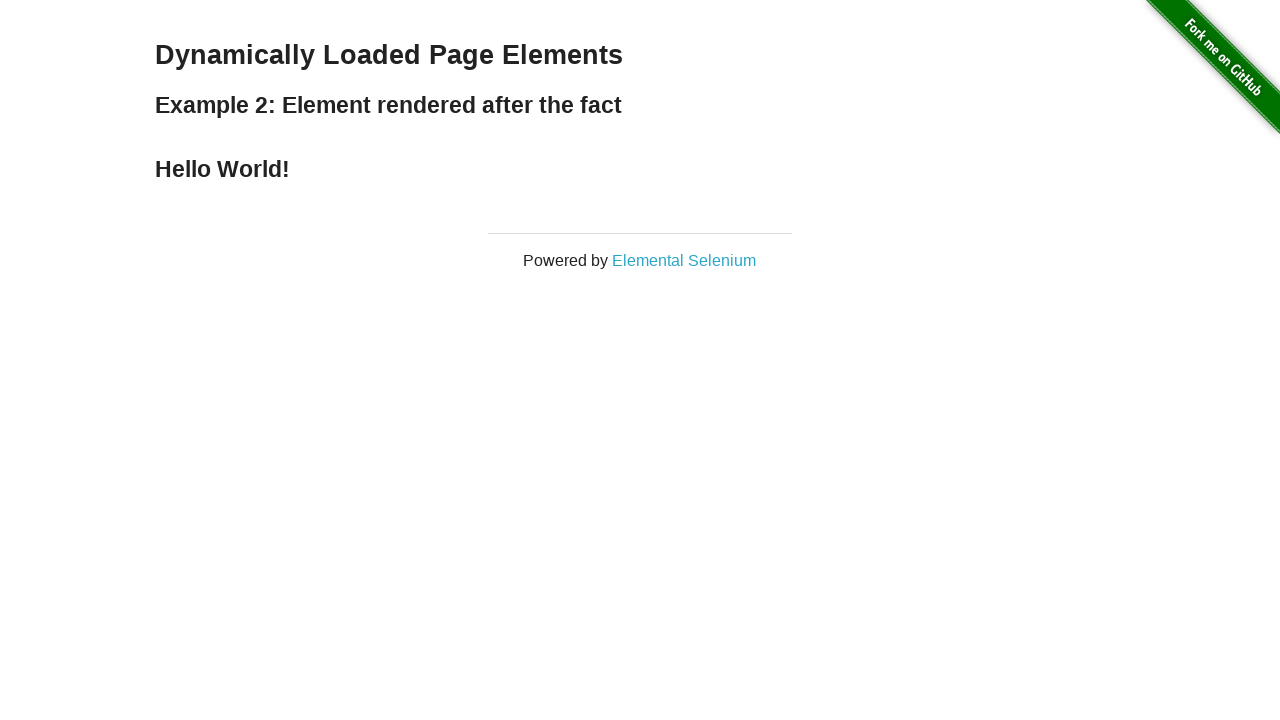

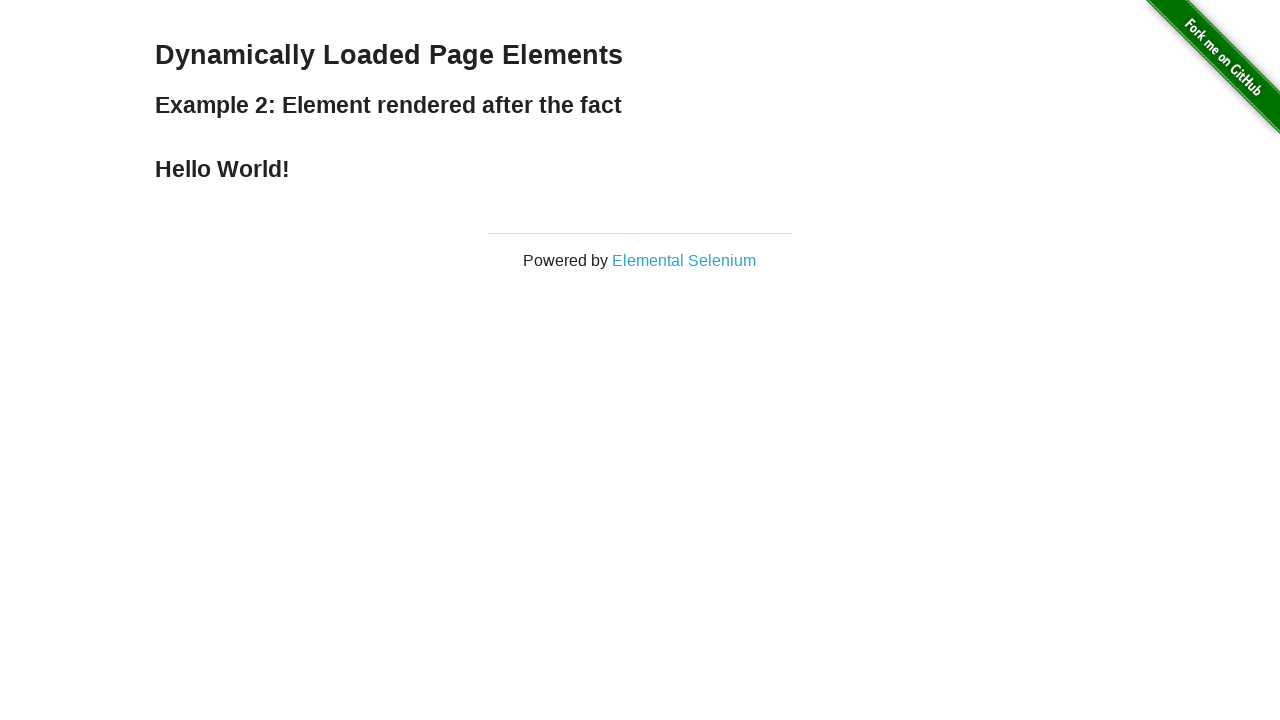